Tests the automation practice page by clicking on a checkbox element and verifying page interaction capabilities

Starting URL: https://www.rahulshettyacademy.com/AutomationPractice/

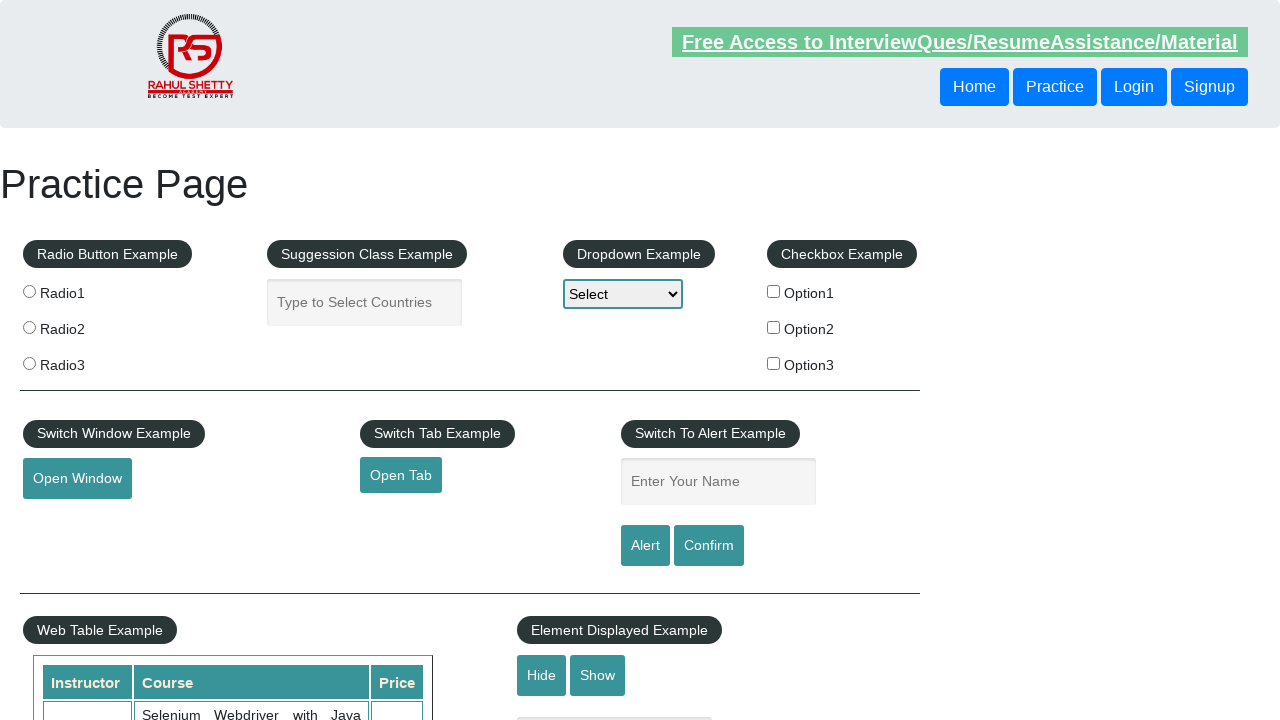

Waited for page to load with domcontentloaded state
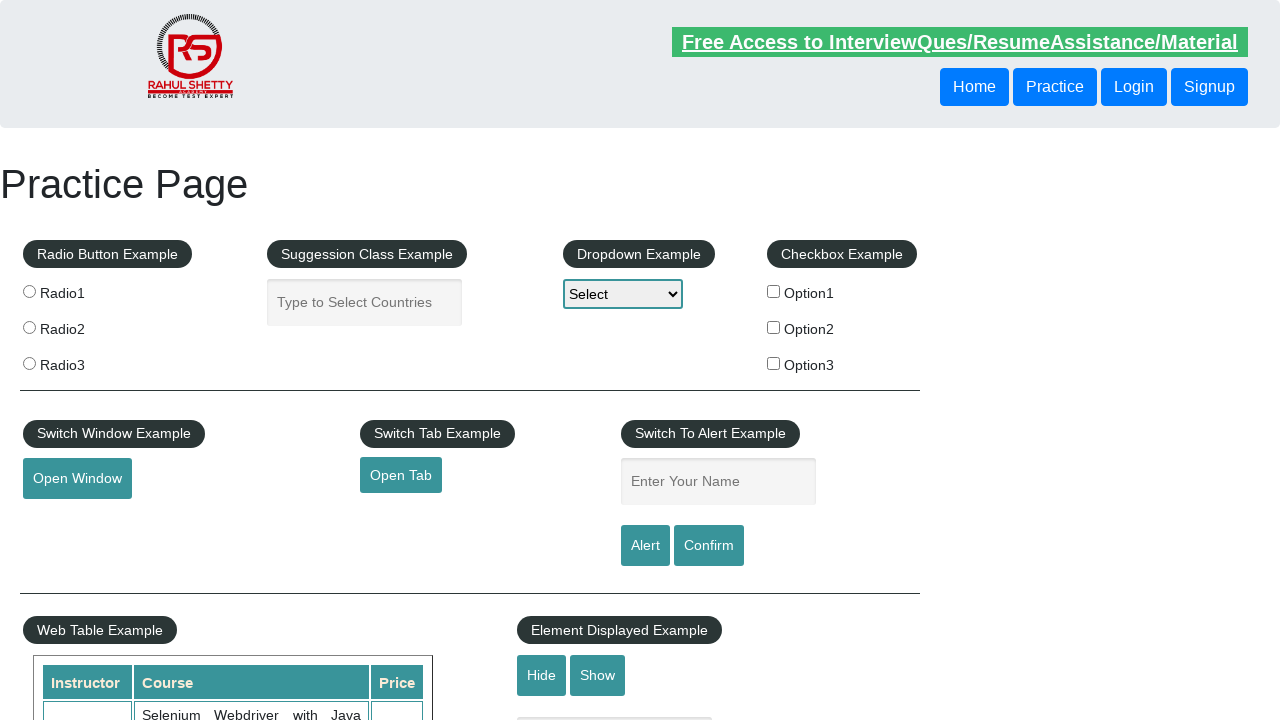

Clicked on checkbox option 1 at (774, 291) on input[name='checkBoxOption1']
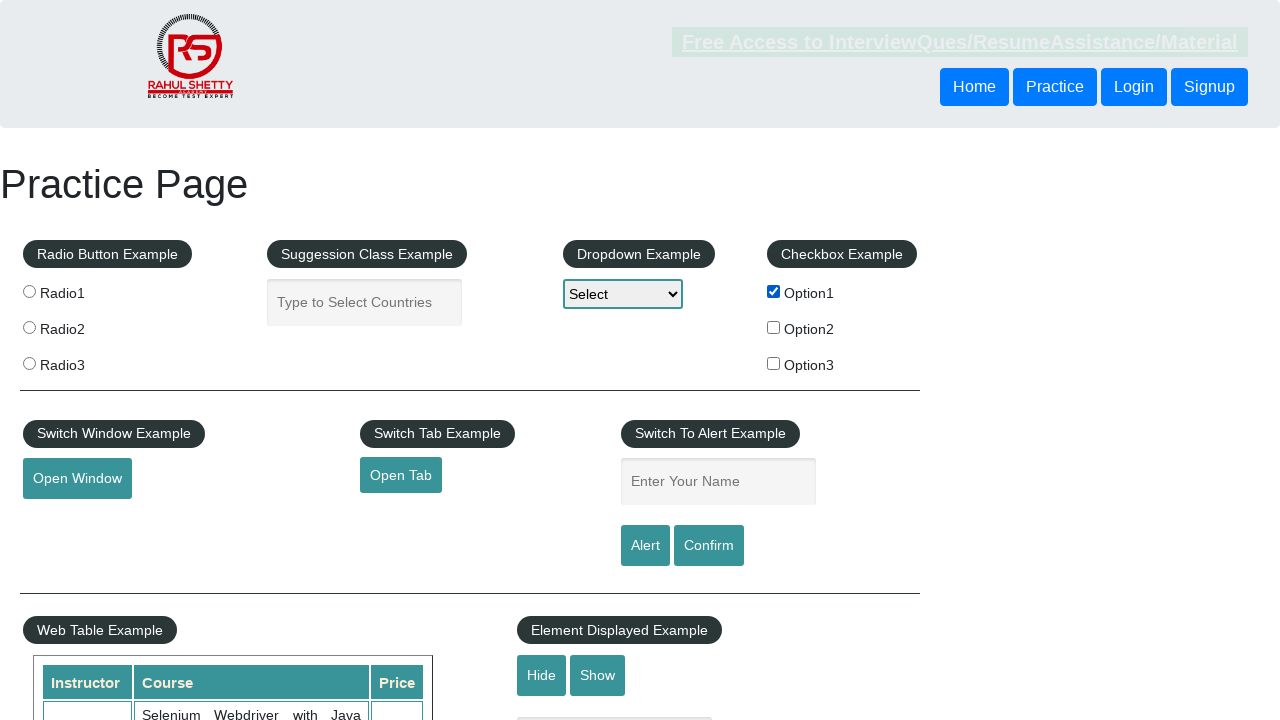

Verified checkbox option 1 is checked
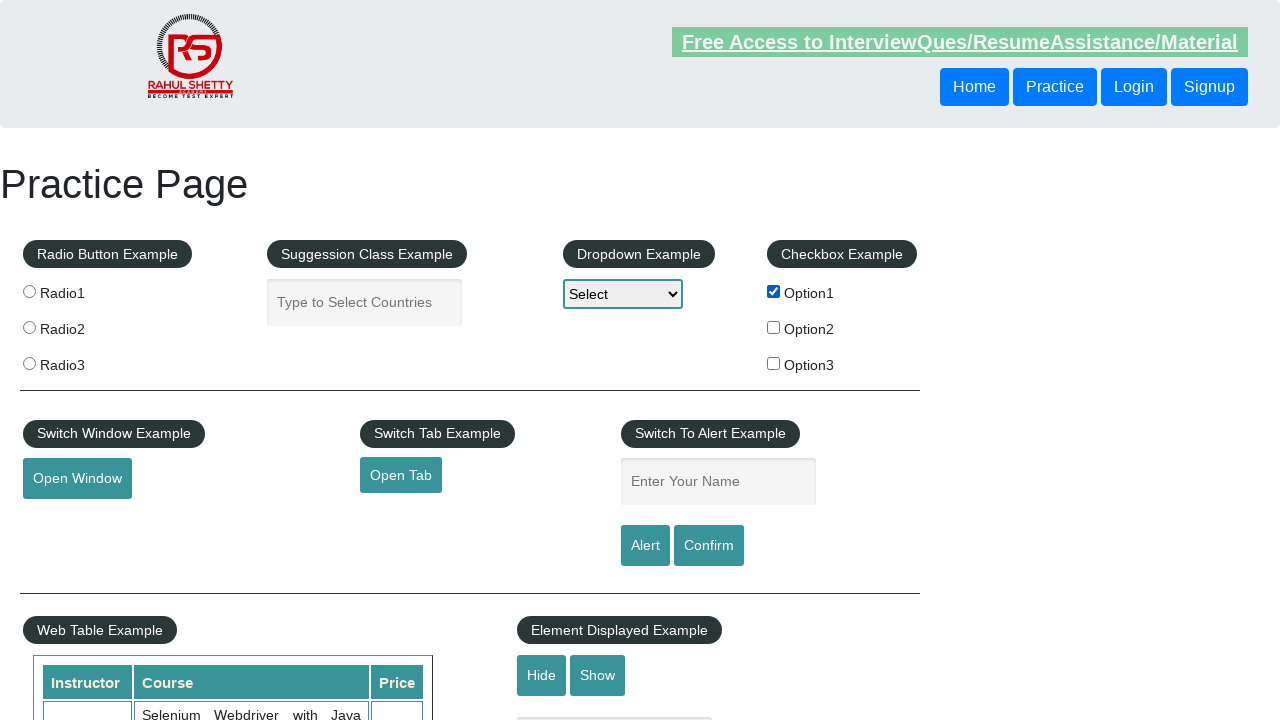

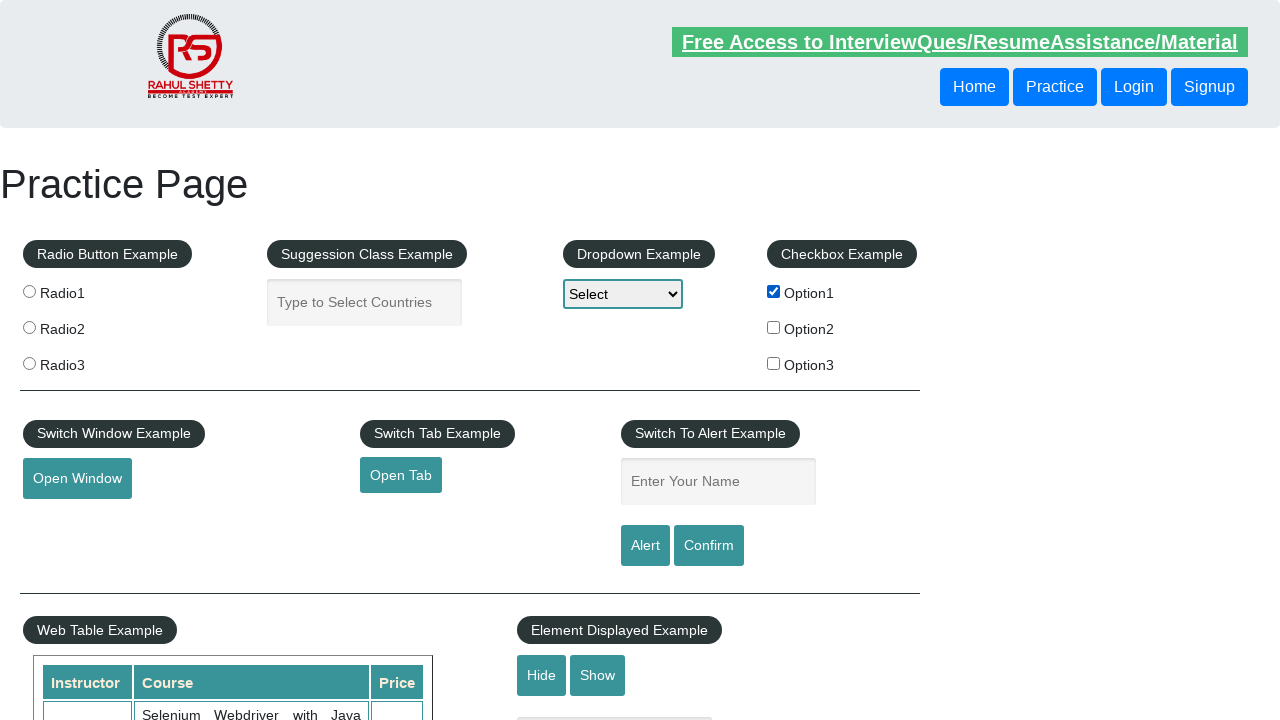